Tests JavaScript alert handling by clicking a button to trigger an alert, reading its text, and accepting it

Starting URL: https://the-internet.herokuapp.com/javascript_alerts

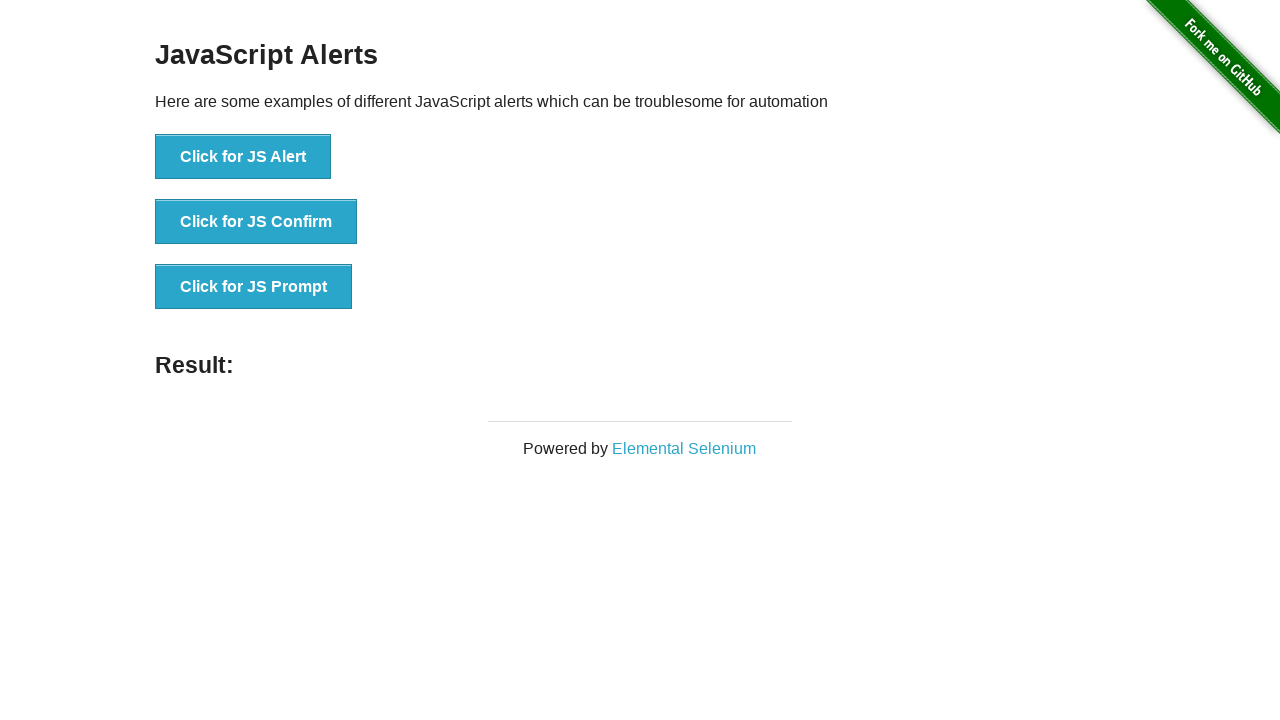

Clicked button to trigger JavaScript alert at (243, 157) on xpath=//button[text()='Click for JS Alert']
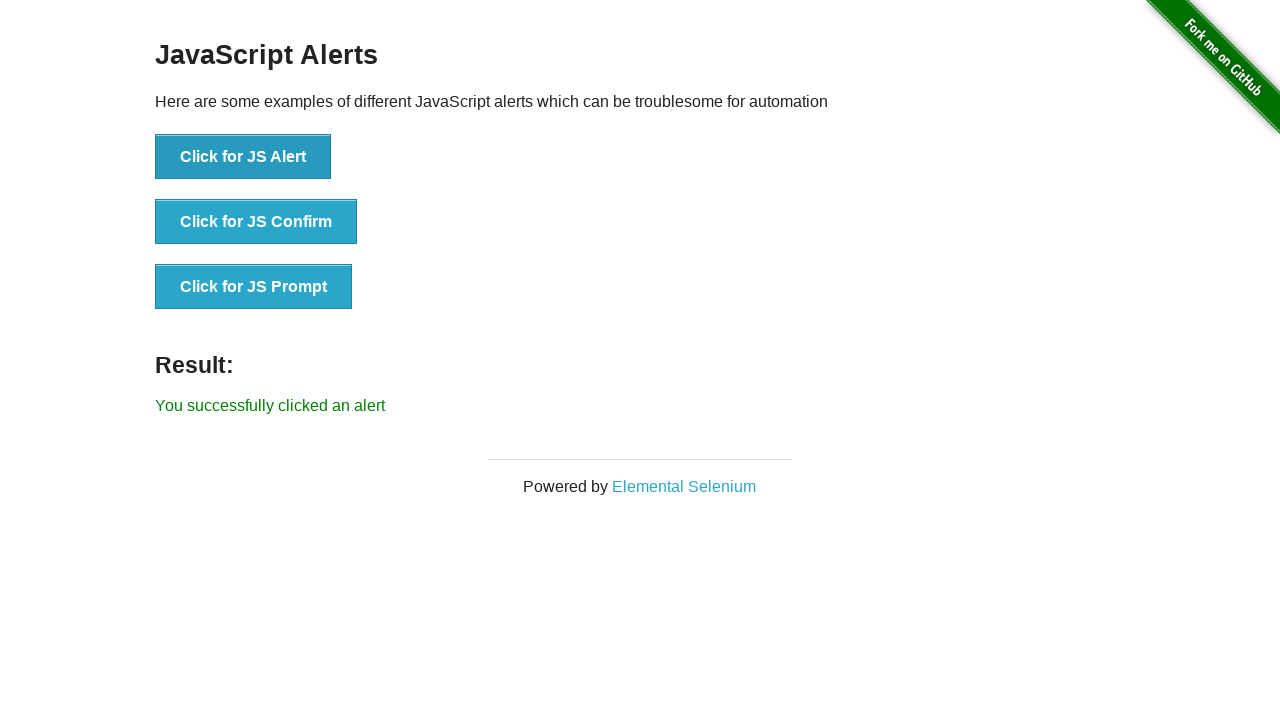

Set up dialog handler to accept alerts
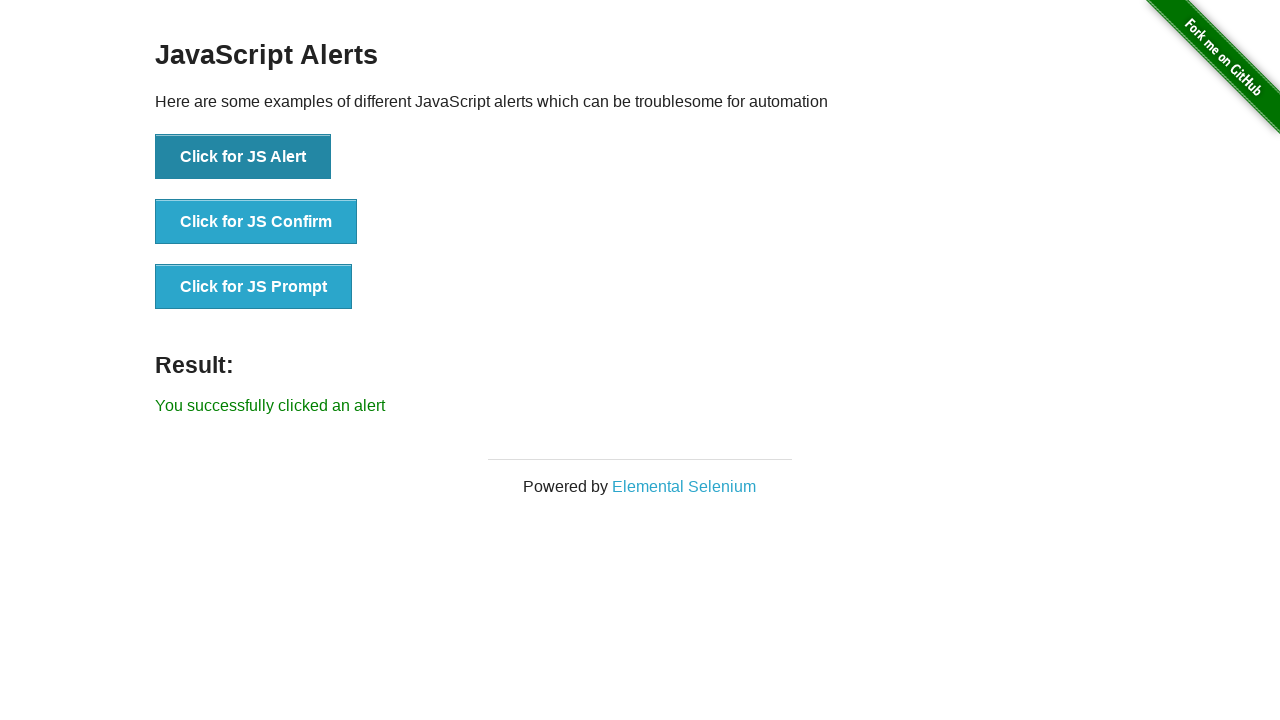

Result element appeared after accepting alert
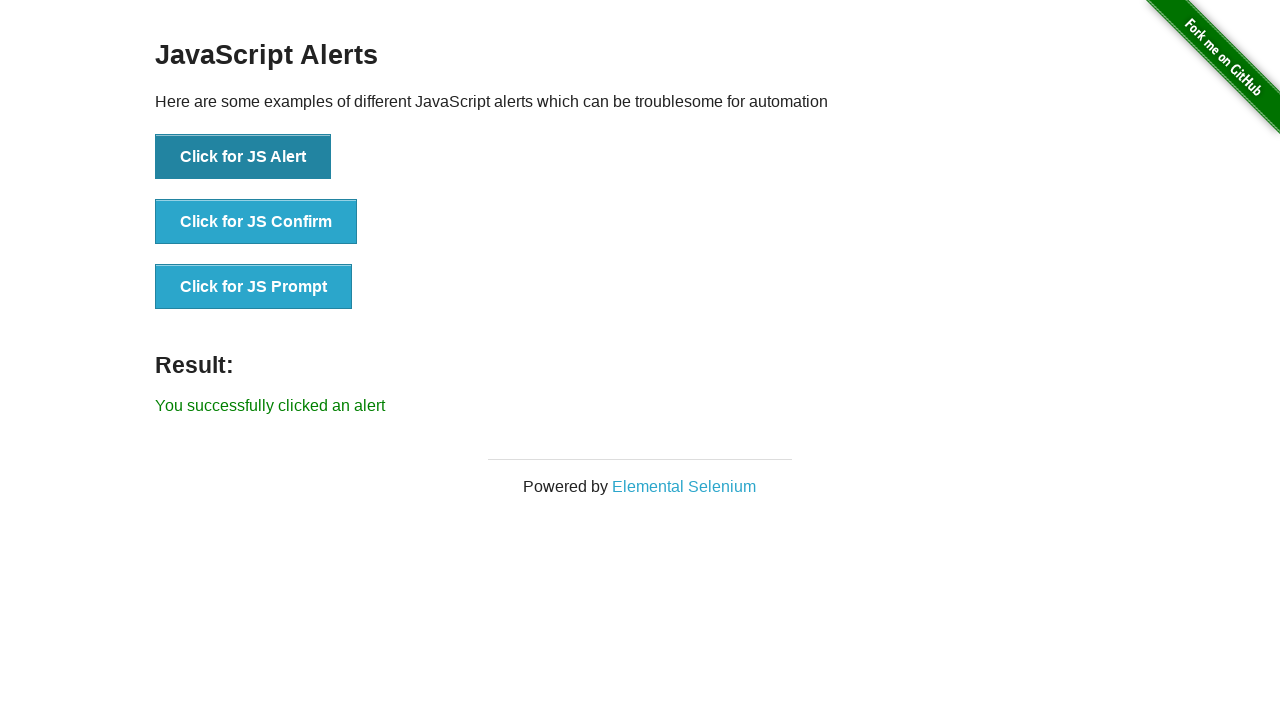

Retrieved result text: You successfully clicked an alert
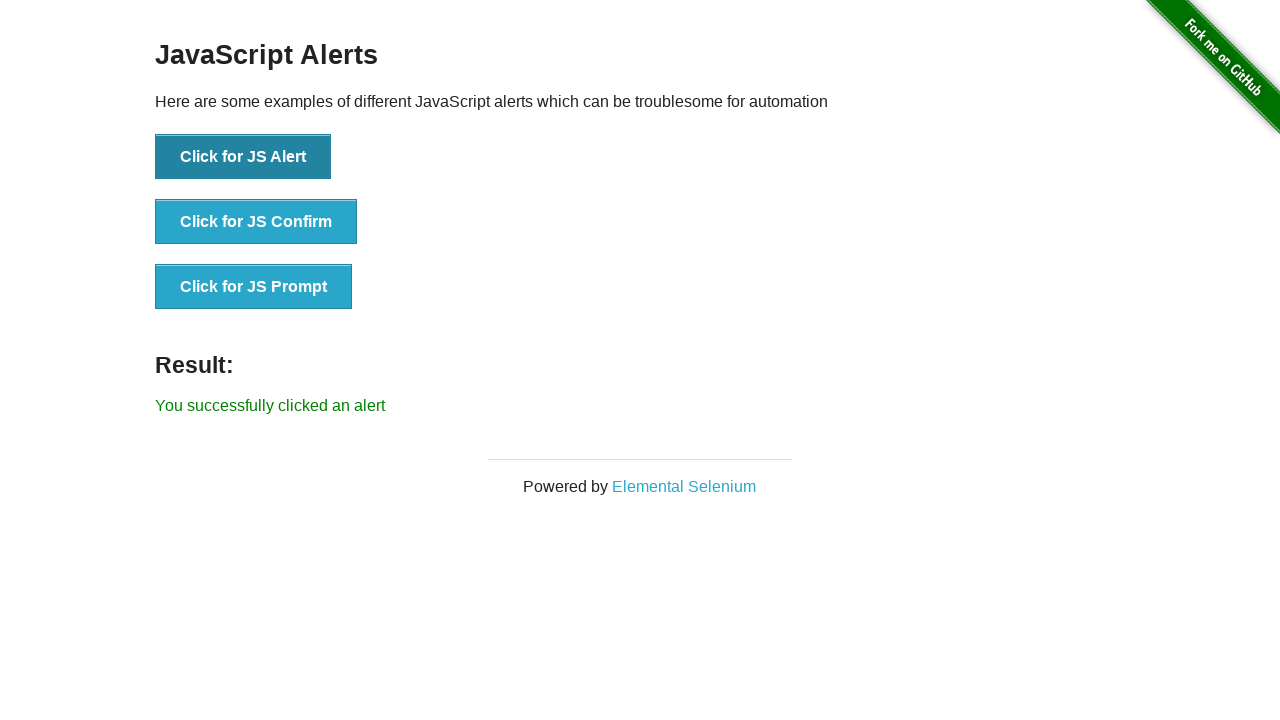

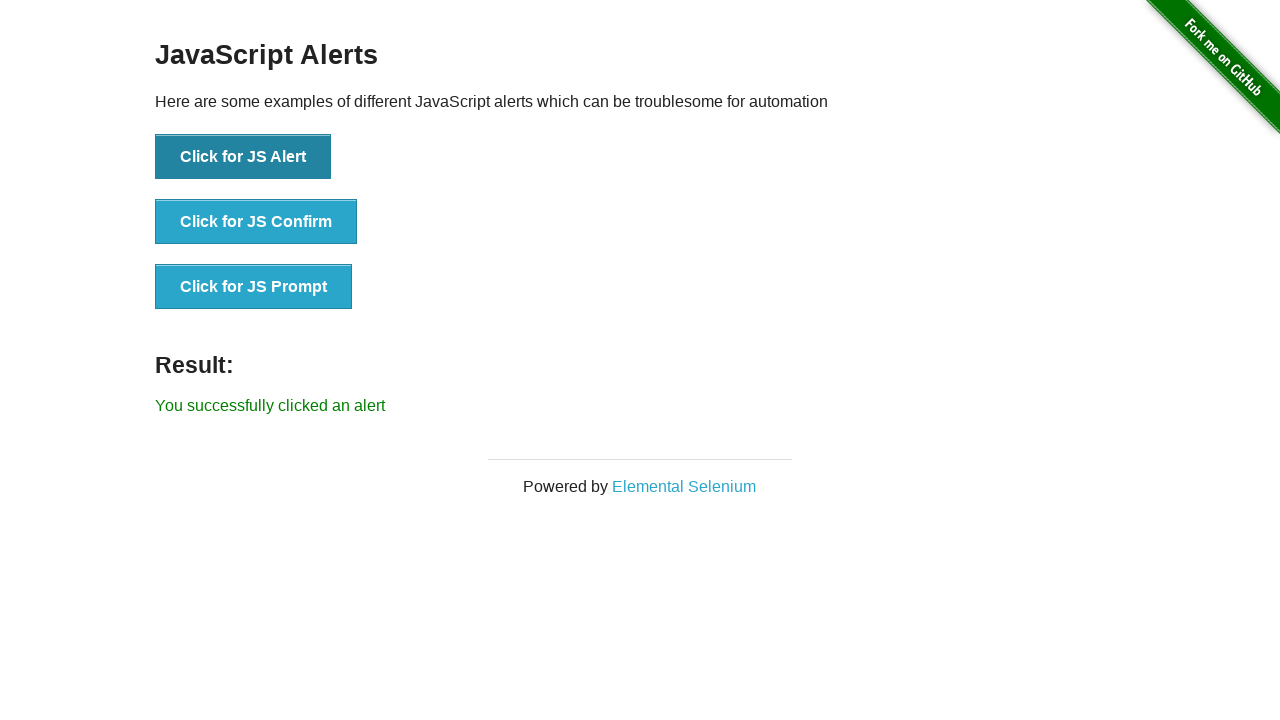